Tests opening and closing a small modal dialog and verifying the large modal button is visible

Starting URL: https://demoqa.com/modal-dialogs

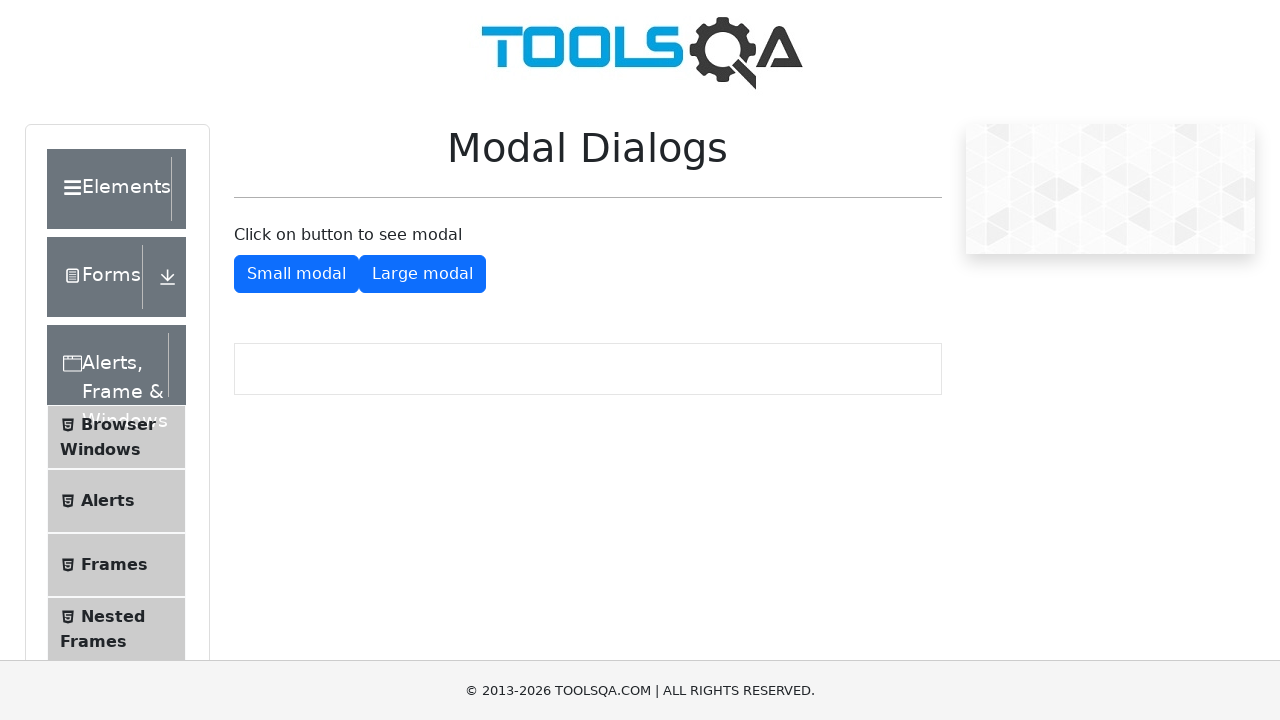

Clicked button to show small modal dialog at (296, 274) on #showSmallModal
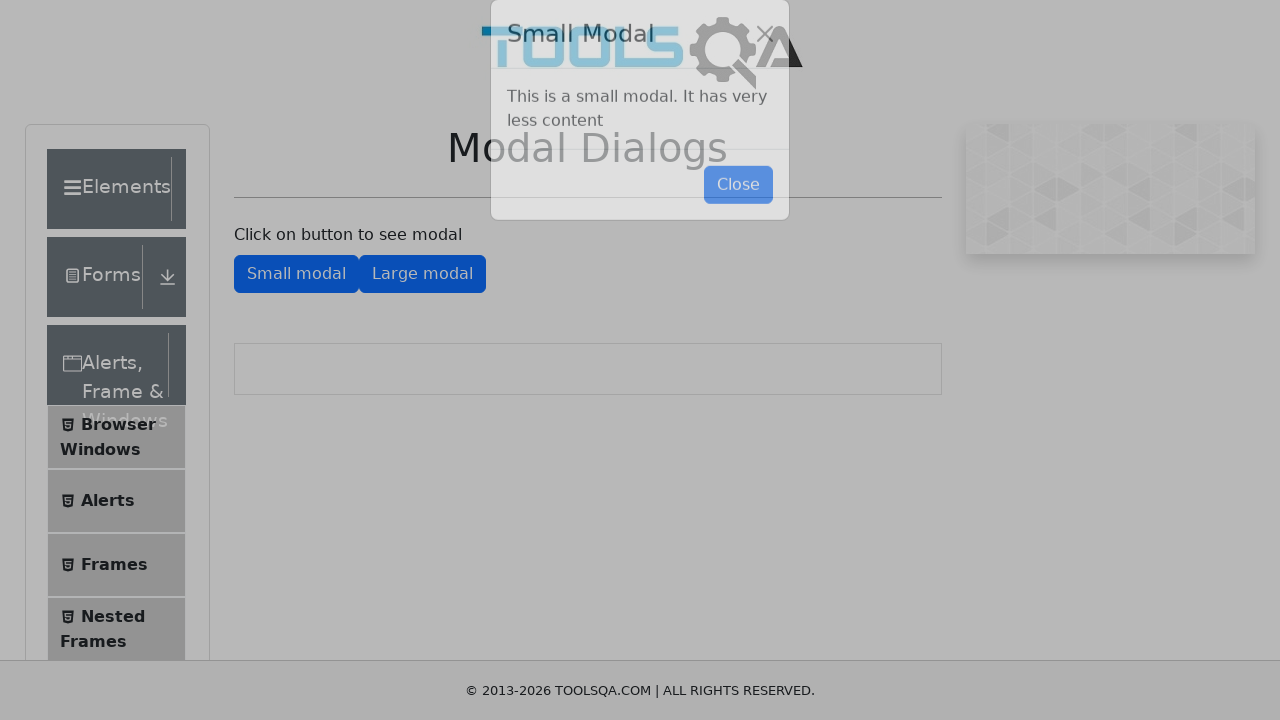

Small modal dialog appeared and close button is visible
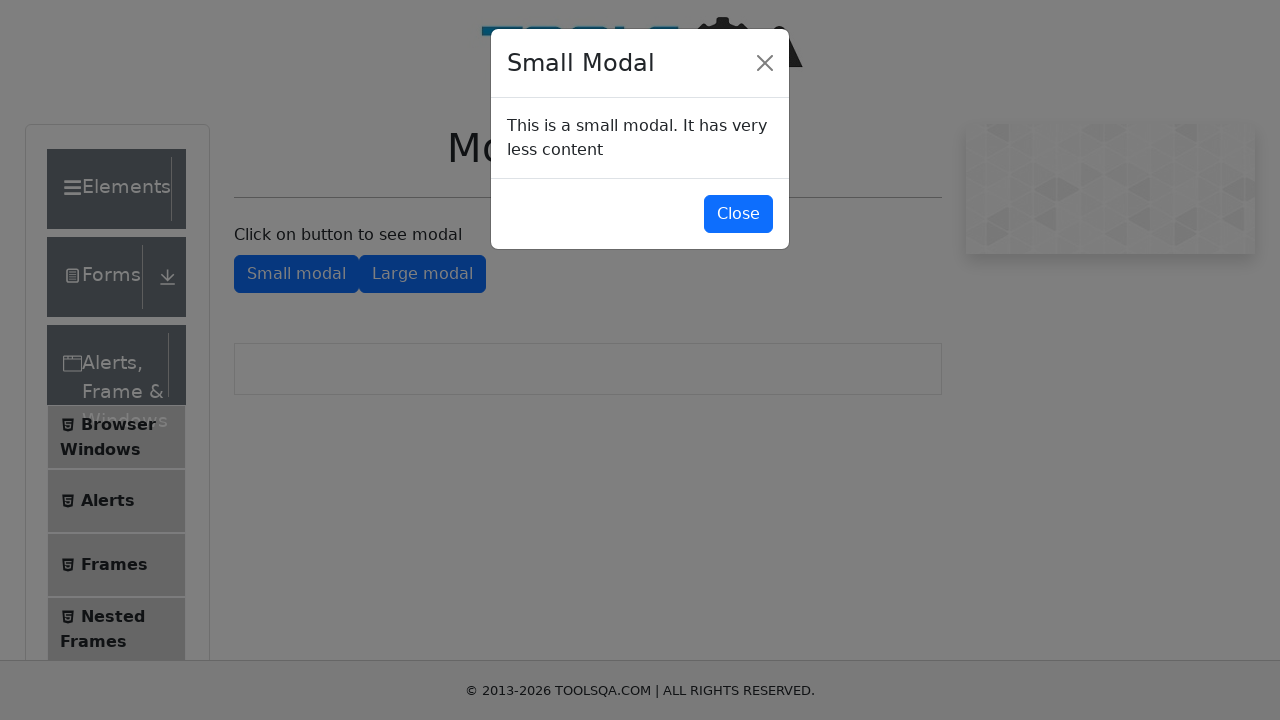

Clicked close button to dismiss small modal dialog at (738, 214) on #closeSmallModal
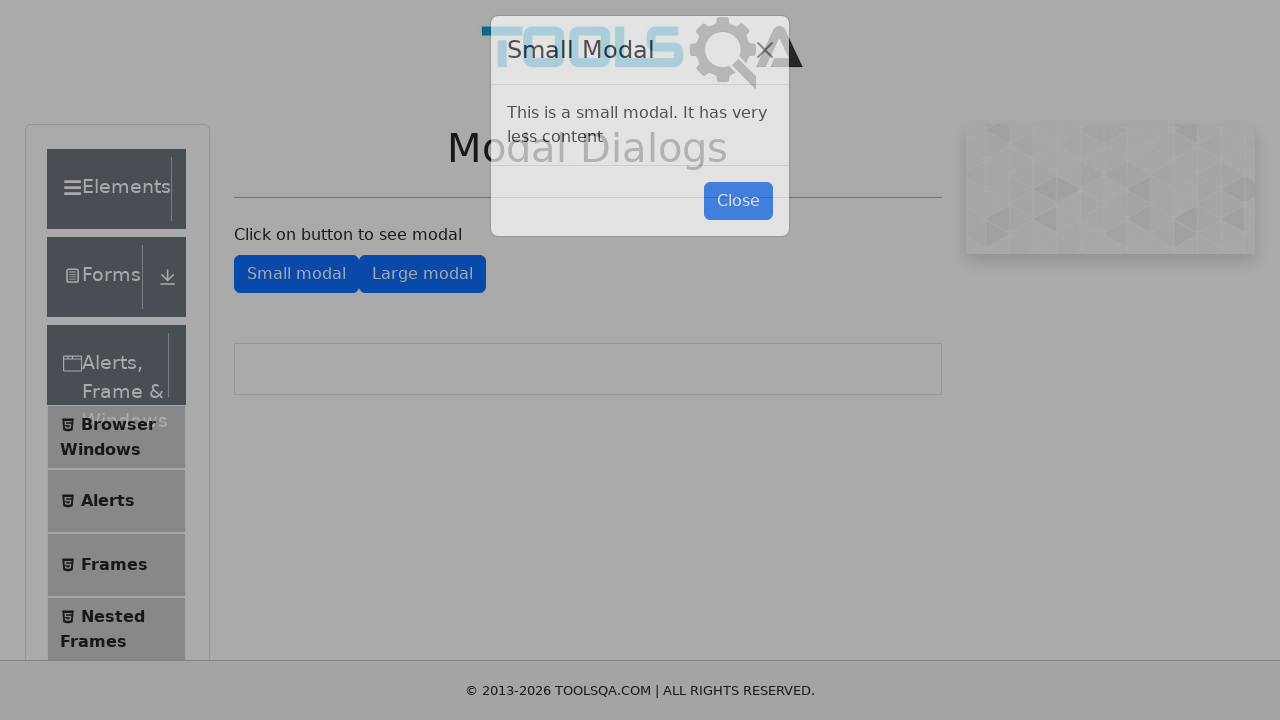

Verified large modal button is displayed on page
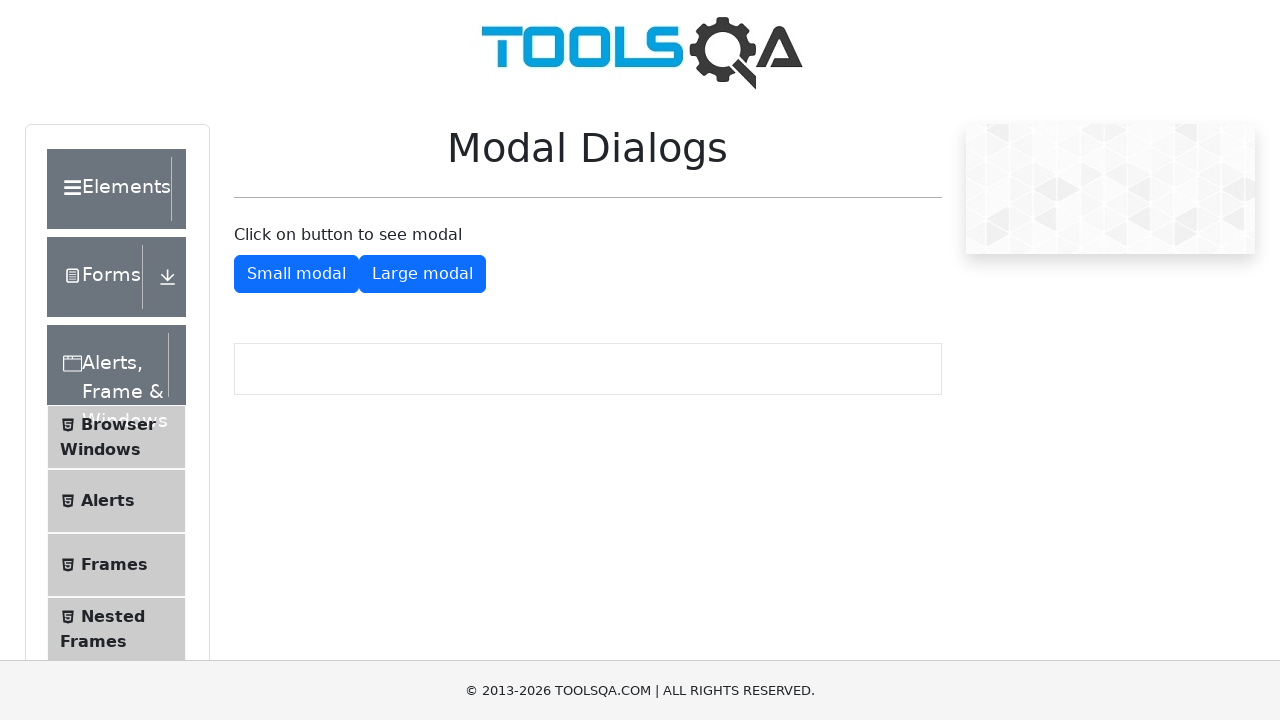

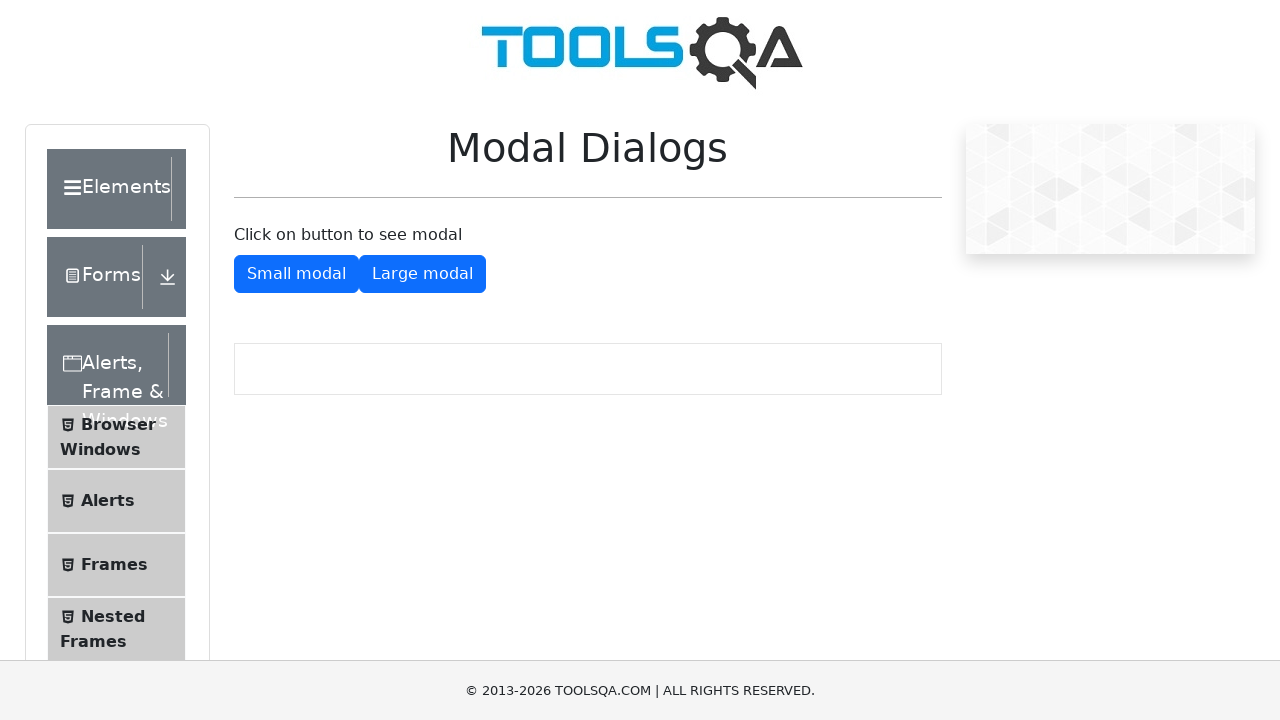